Navigates to the learn-automation.com website, maximizes the browser window, and verifies the page title is loaded.

Starting URL: http://www.learn-automation.com

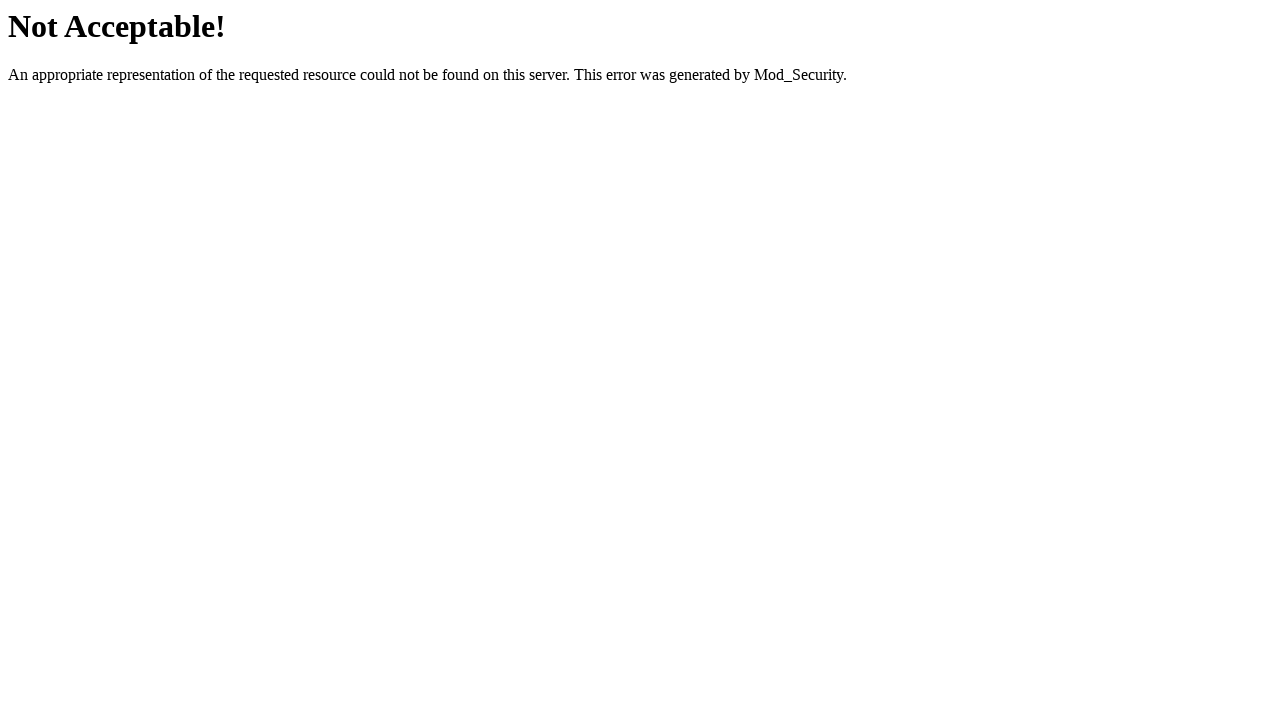

Set viewport size to 1920x1080
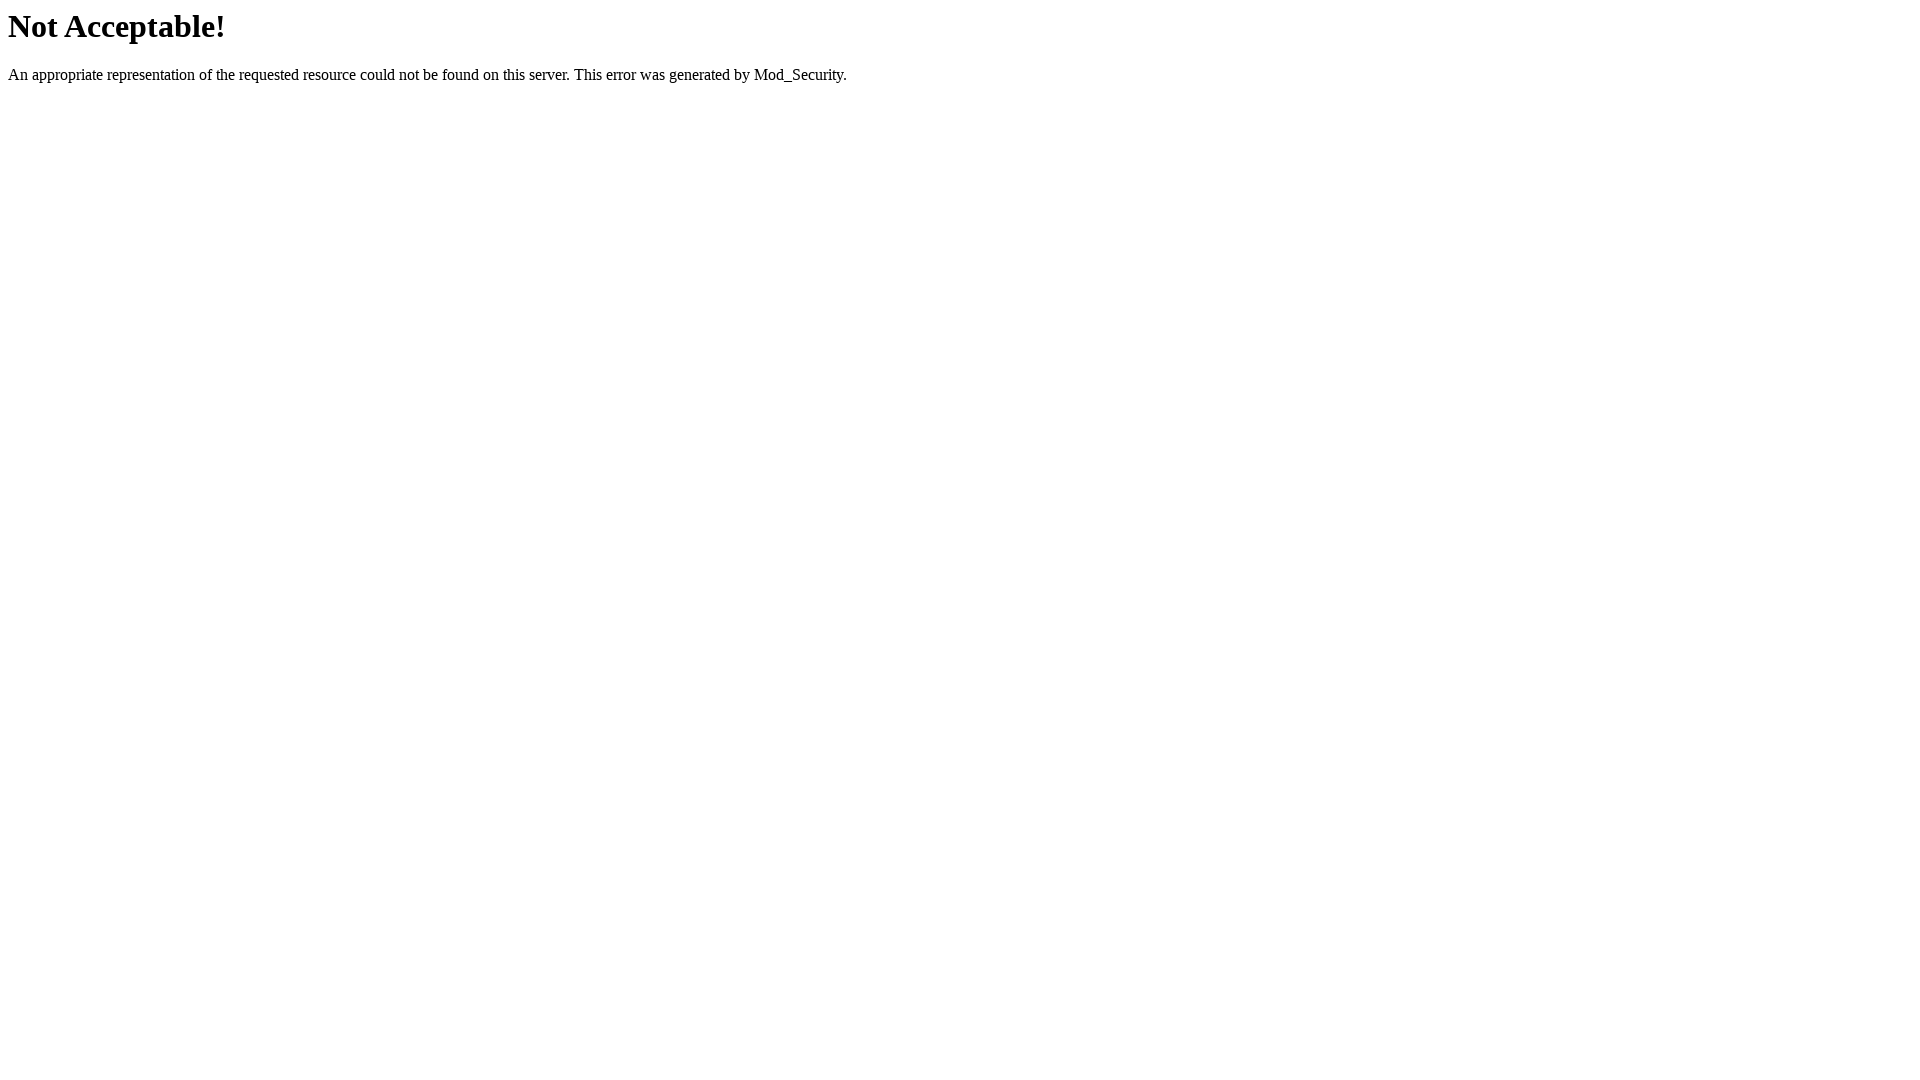

Page loaded - domcontentloaded state reached
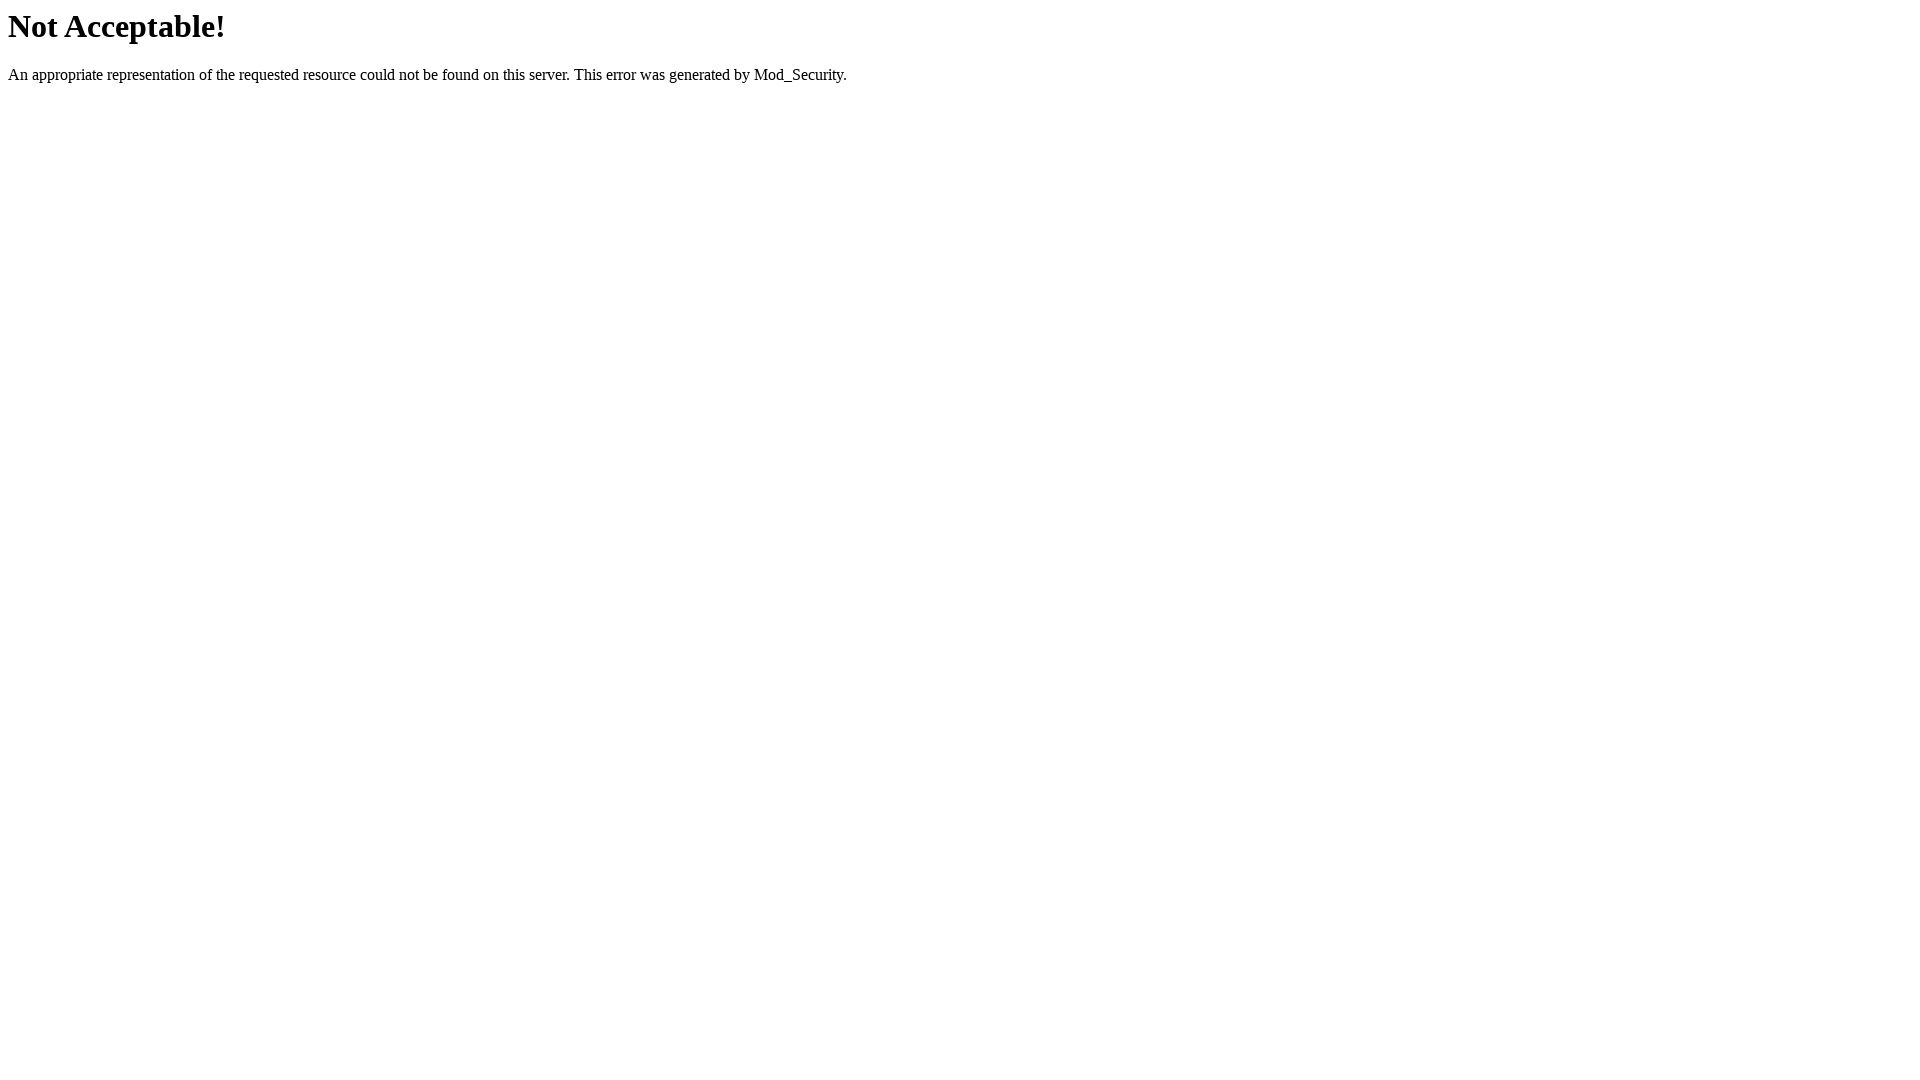

Retrieved page title: 'Not Acceptable!'
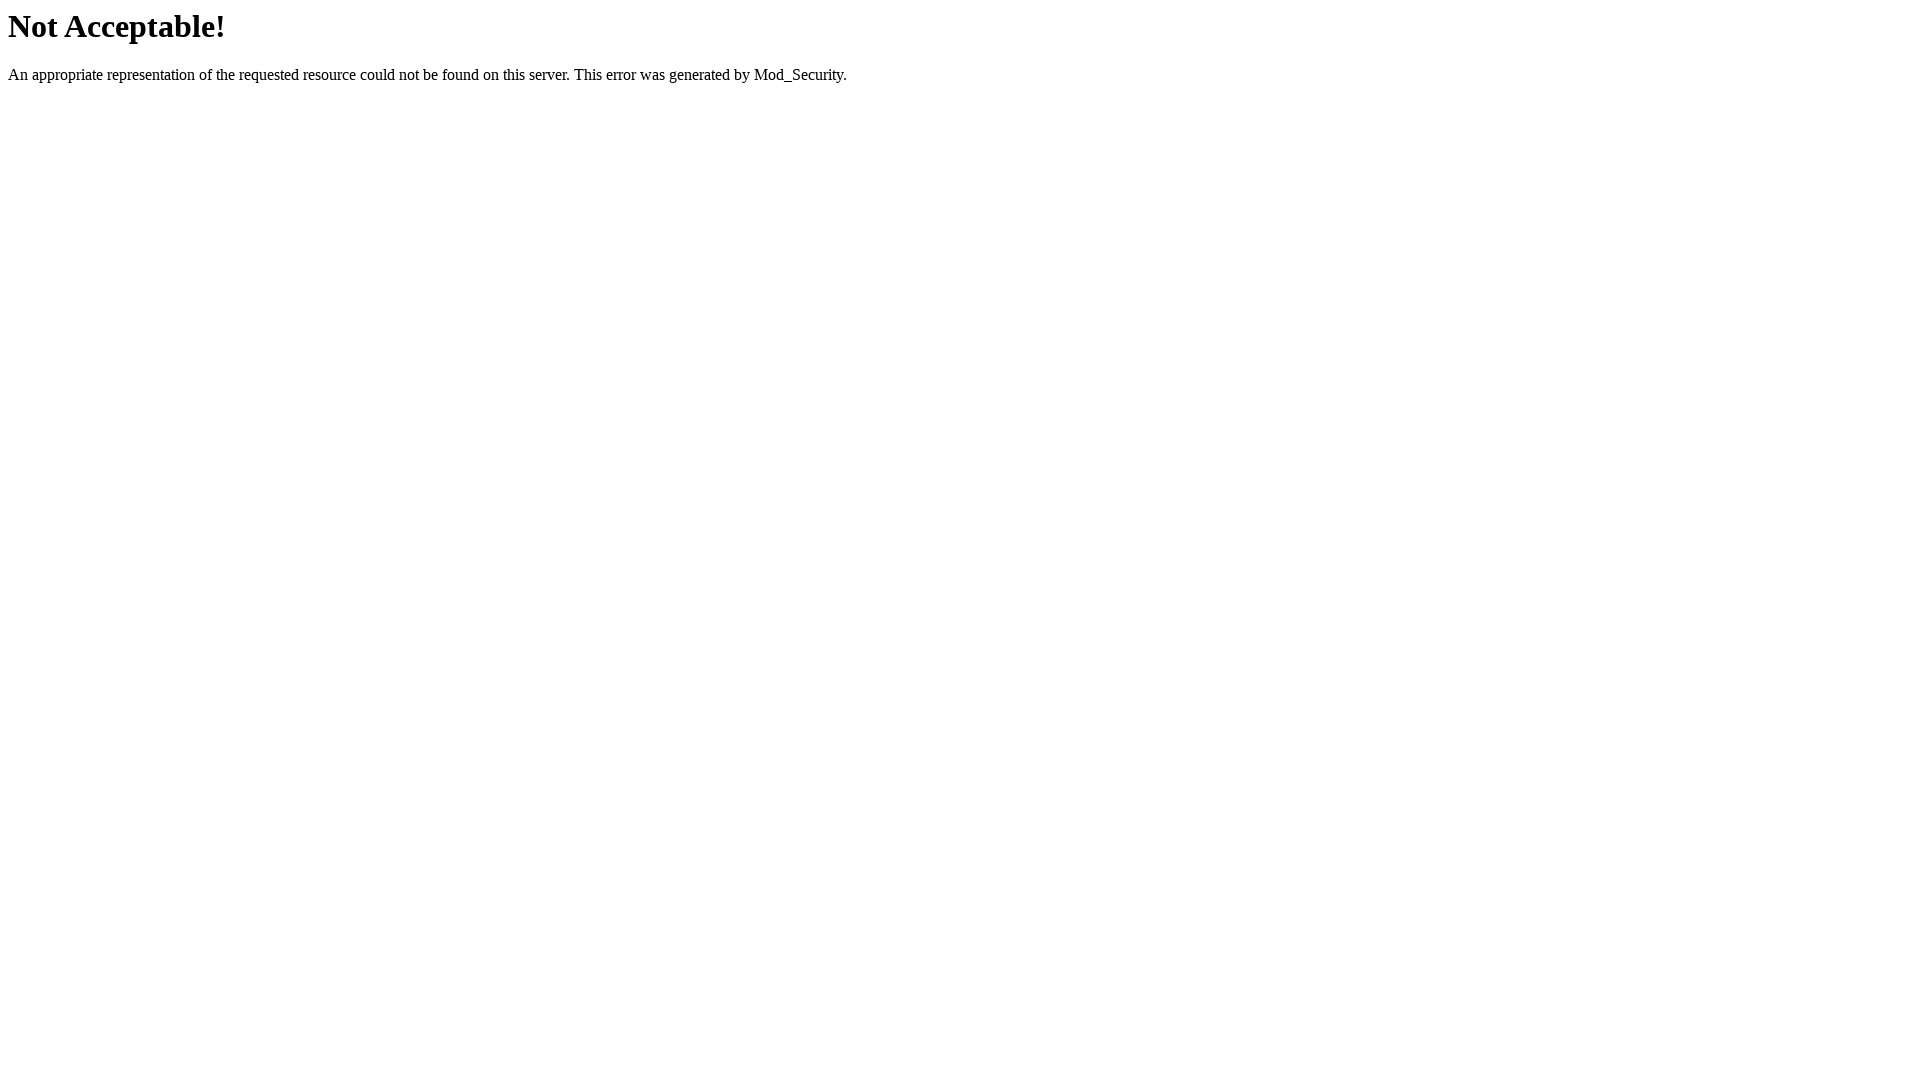

Verified that page title is not empty
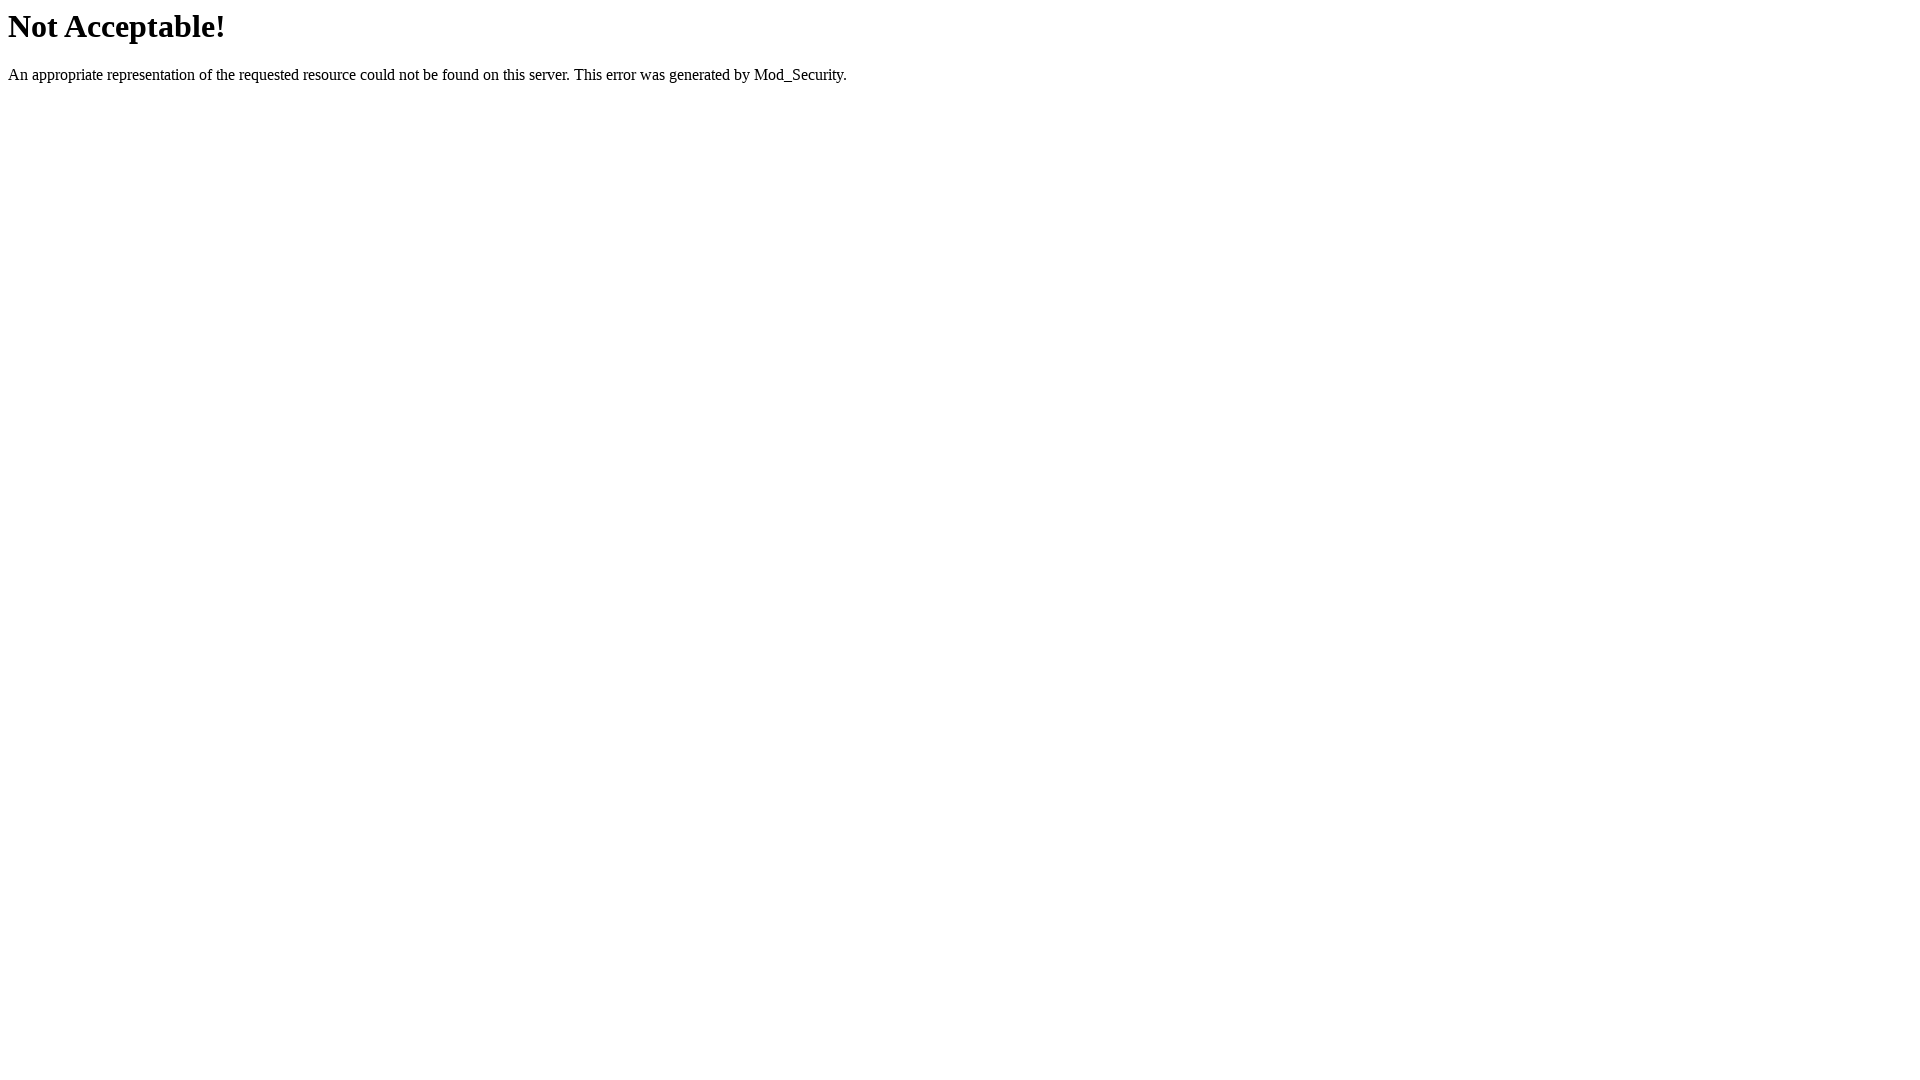

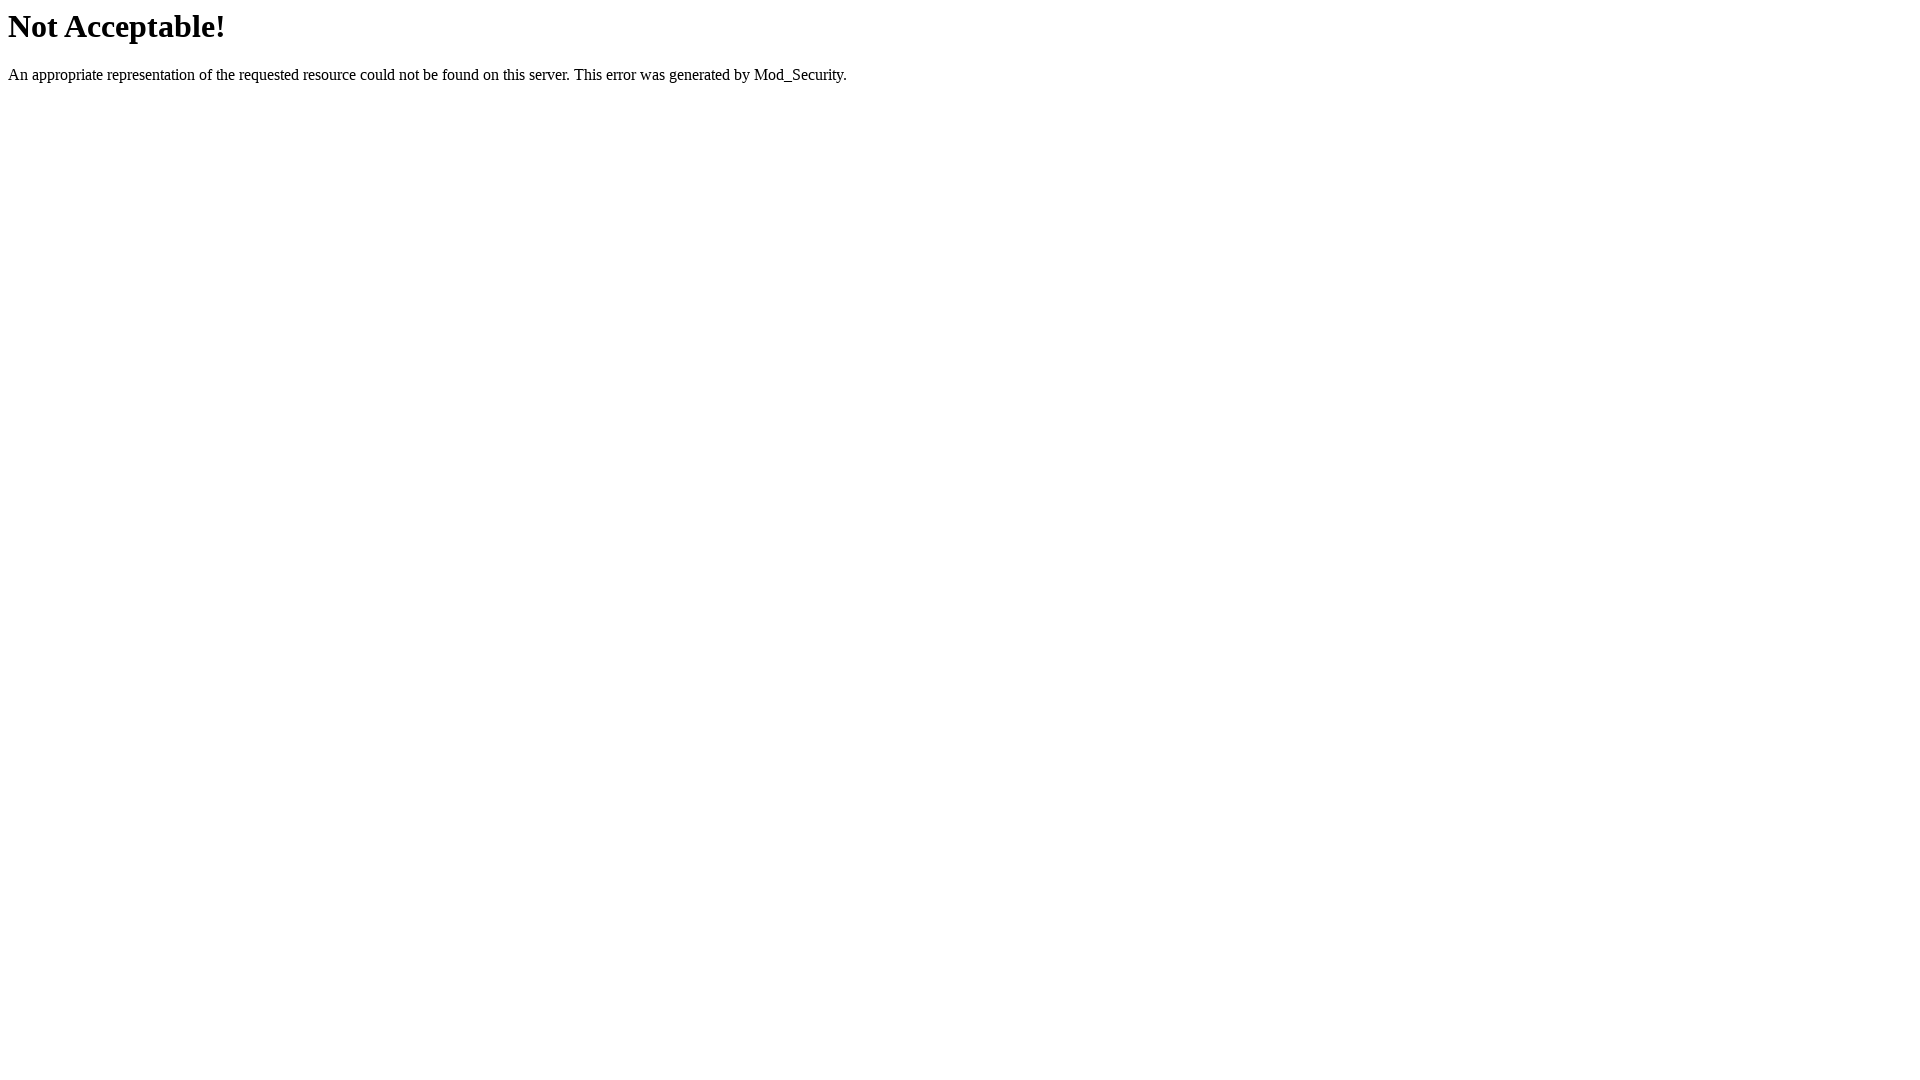